Tests clicking the sign-in button on the main page

Starting URL: https://code.org/

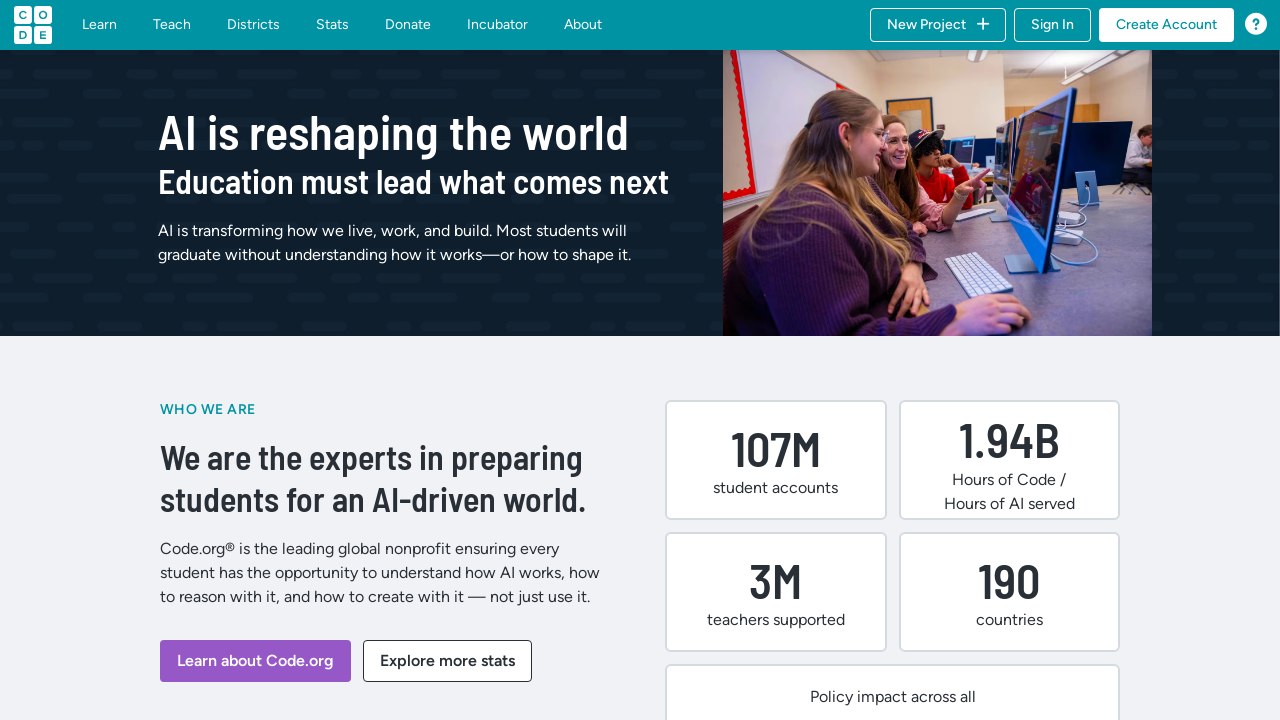

Clicked sign-in button on code.org main page at (1052, 25) on text=Sign in
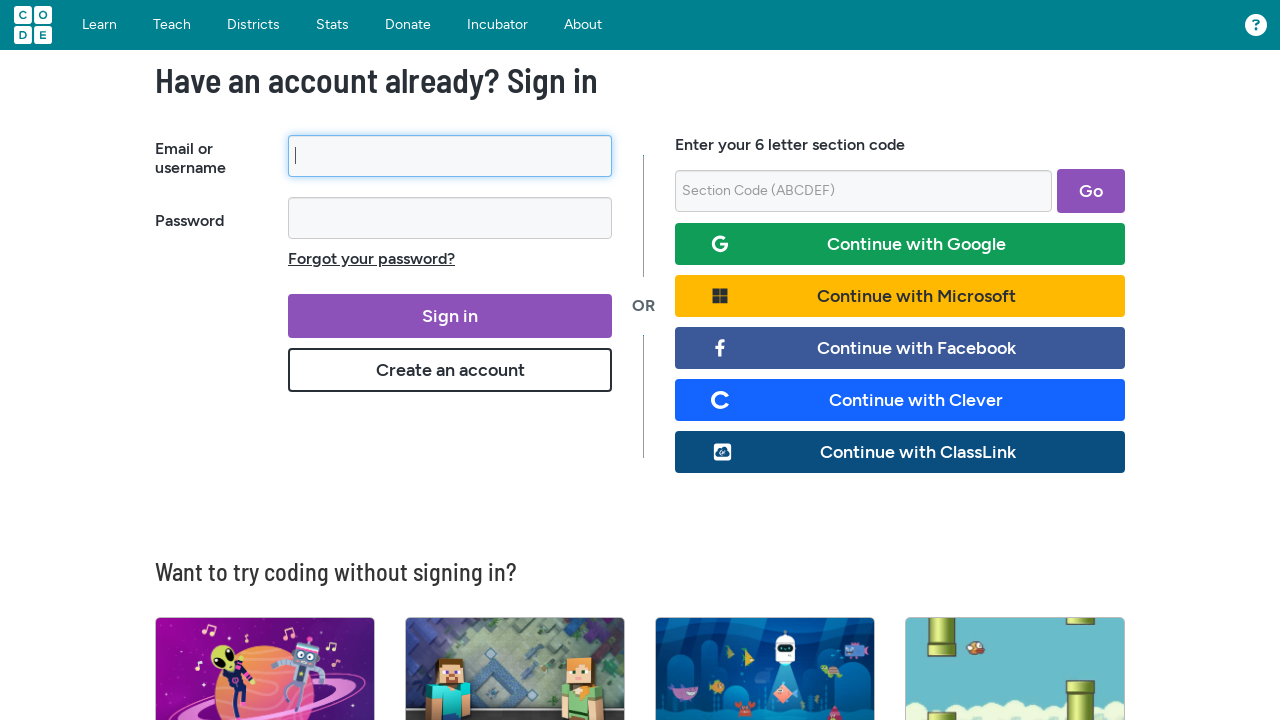

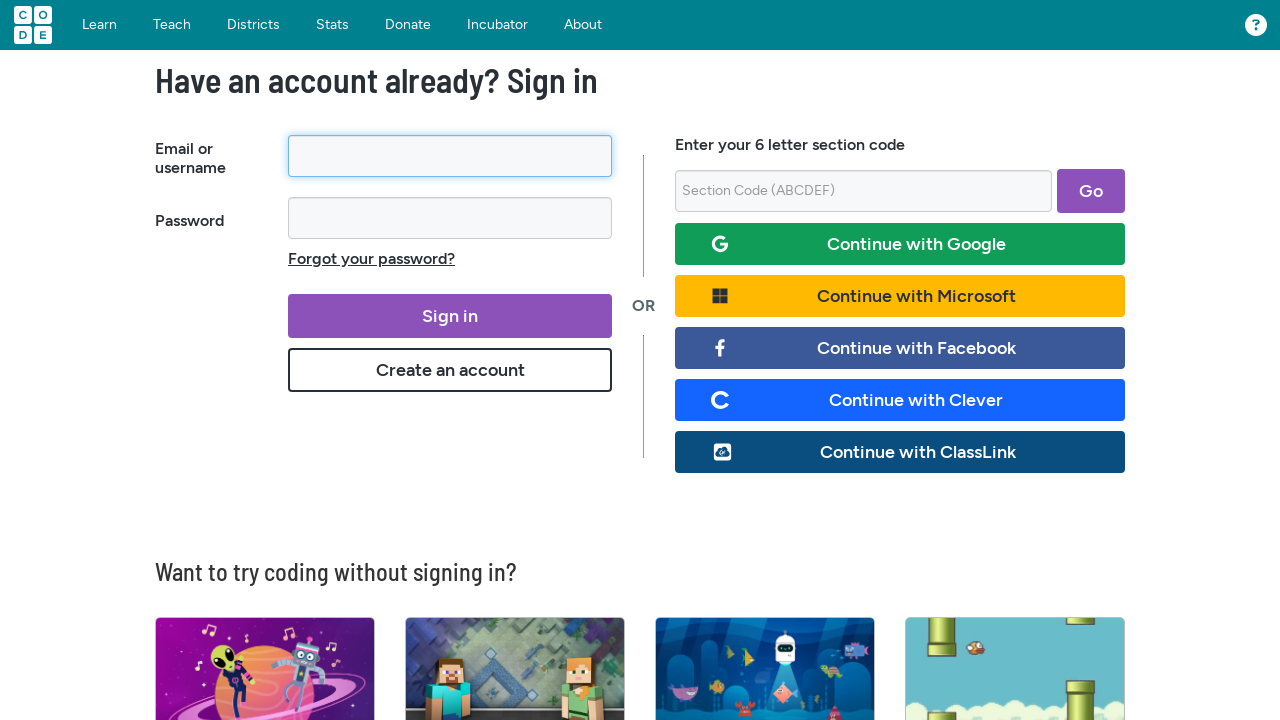